Runs the Octane JavaScript benchmark by clicking the run button and waiting for the benchmark to complete and display a score

Starting URL: http://chromium.github.io/octane/

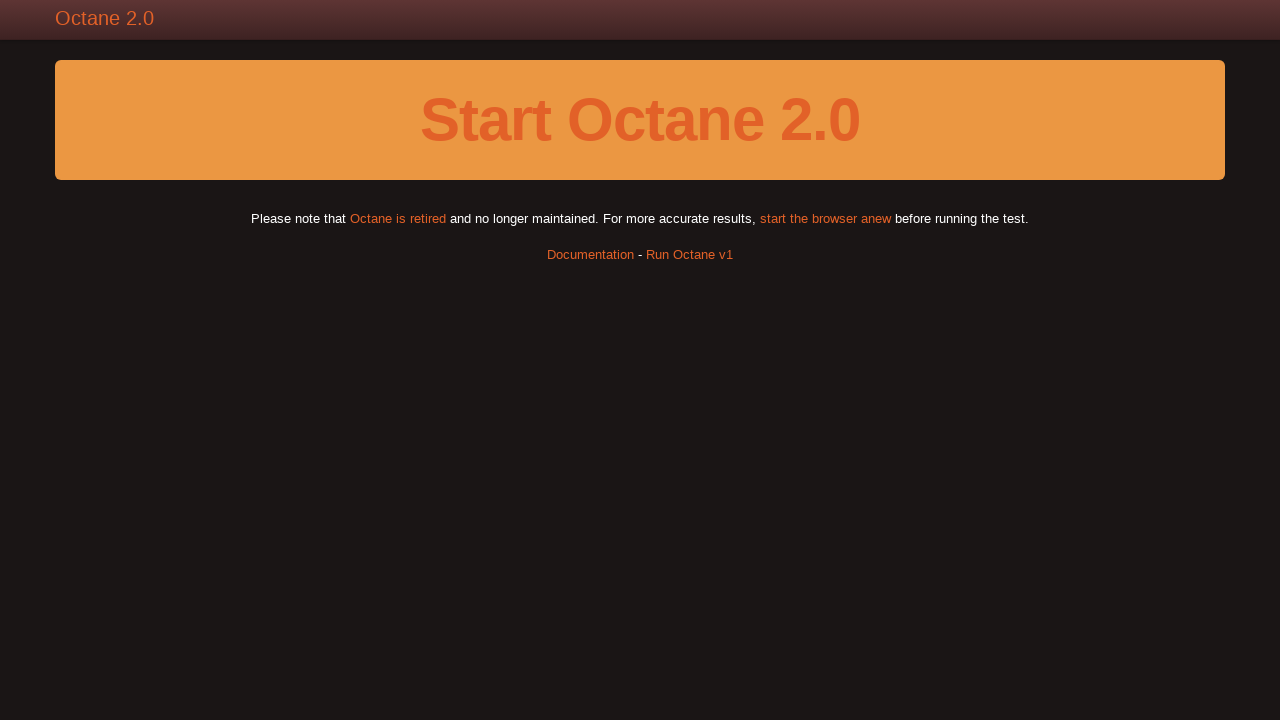

Clicked the run benchmark button to start Octane at (640, 120) on #run-octane
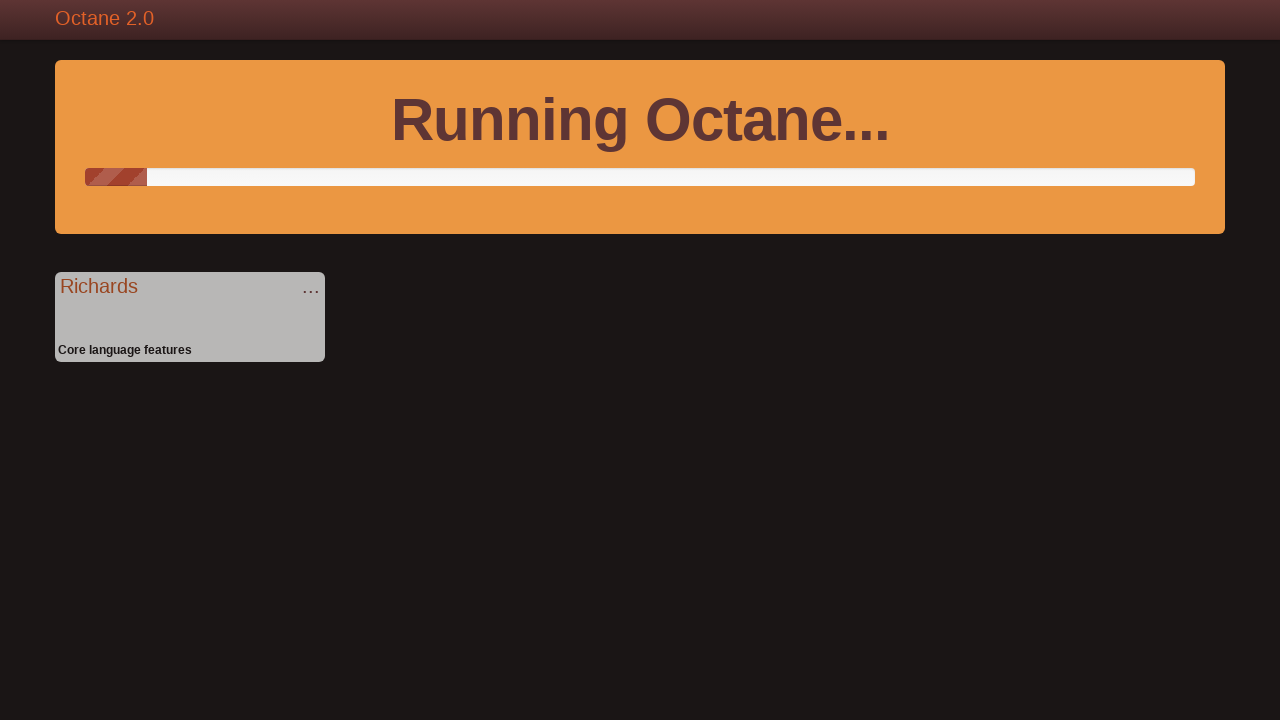

Benchmark completed and Octane Score is displayed in banner
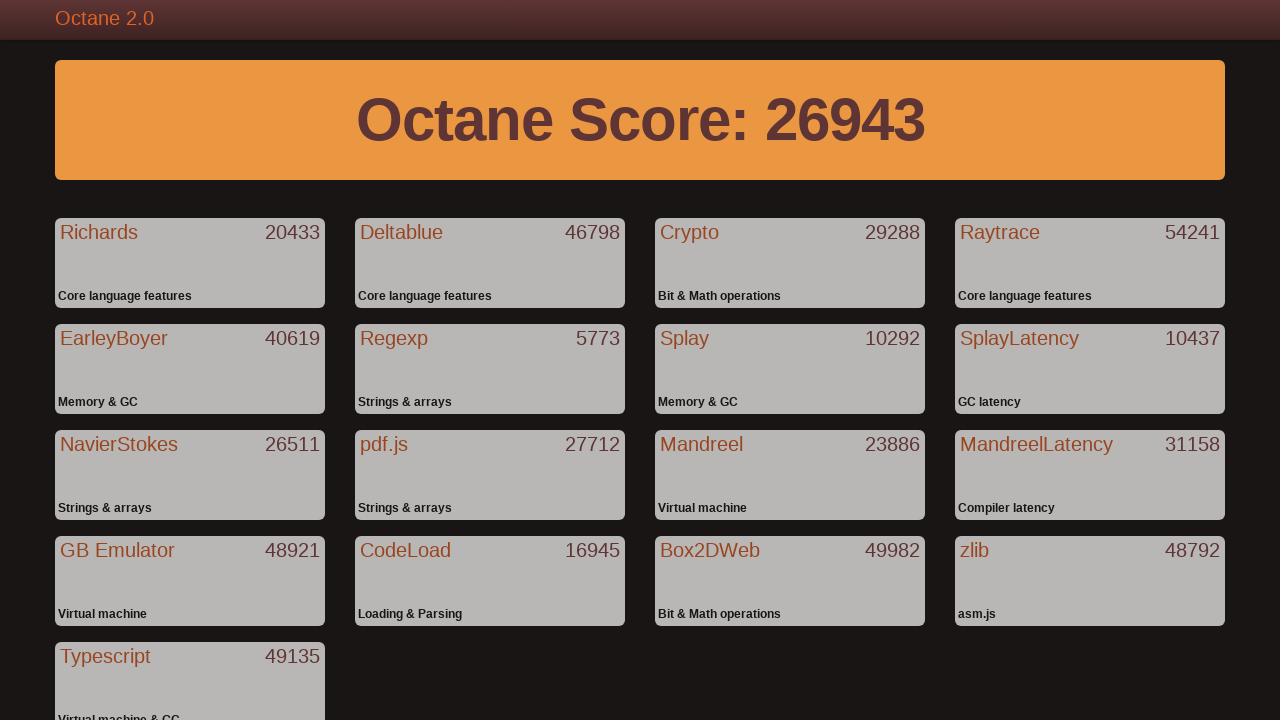

Verified main banner with results is visible
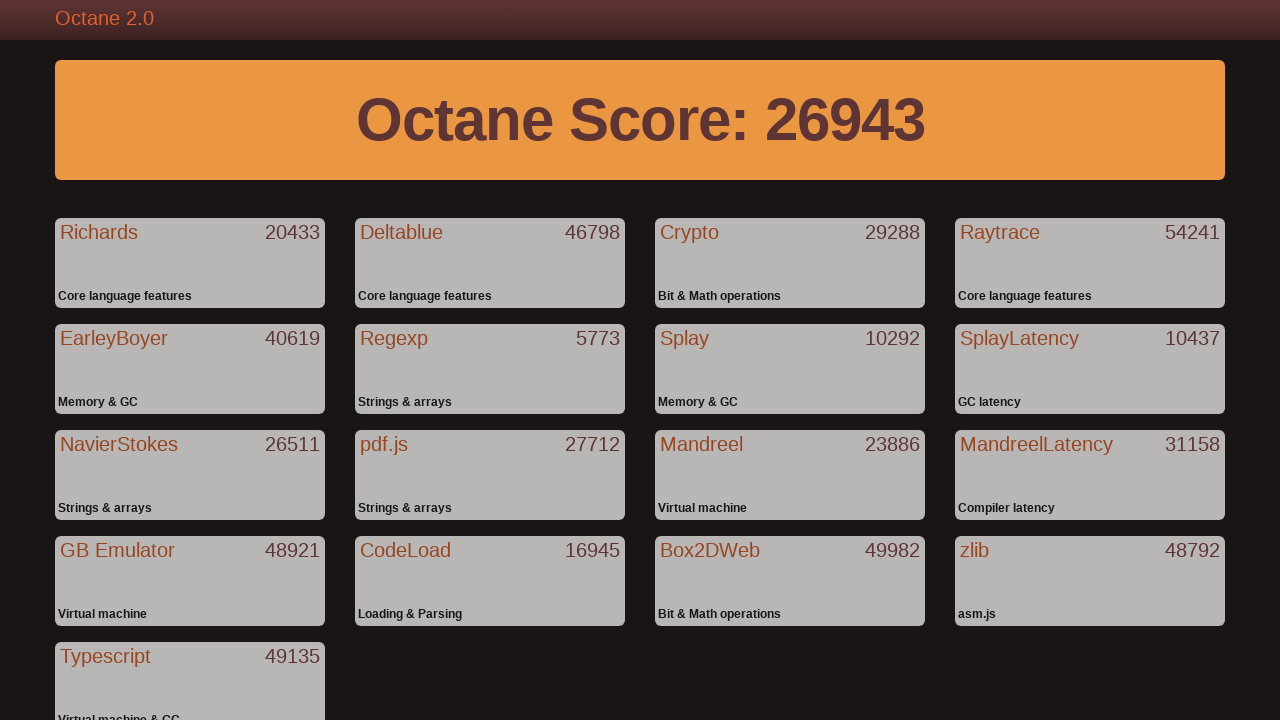

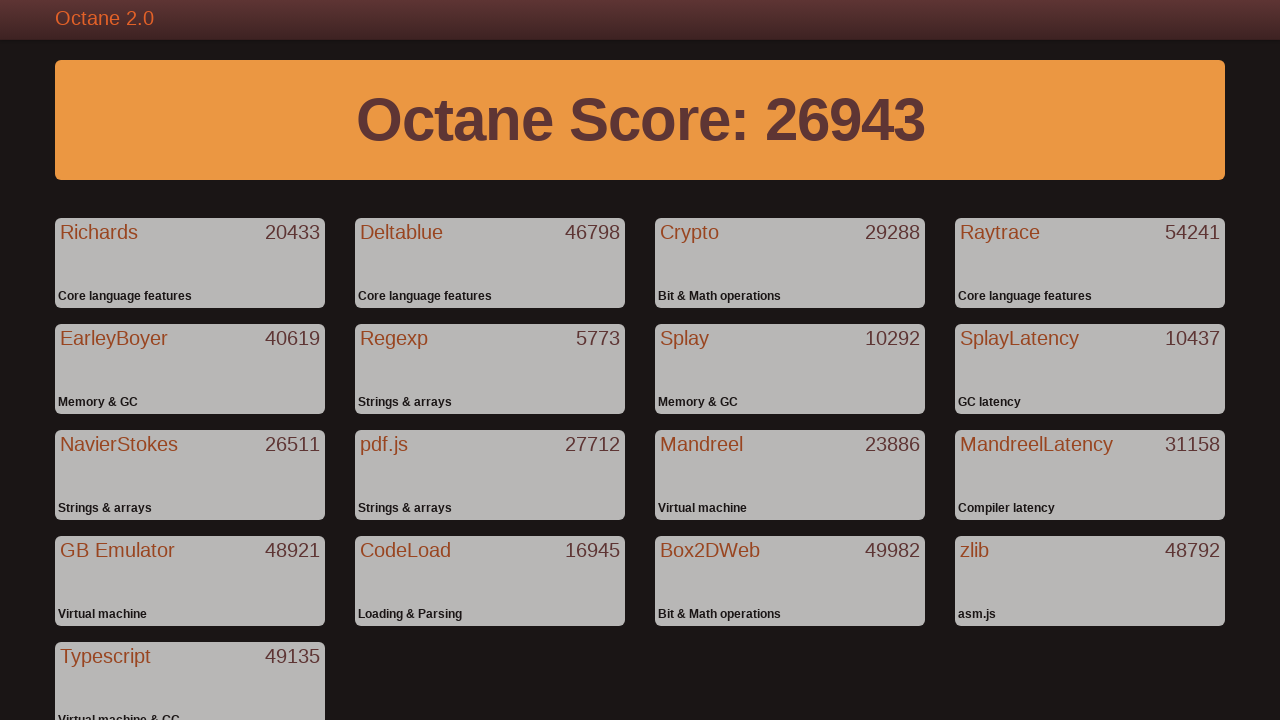